Tests horizontal scrolling functionality by scrolling right 5000 pixels and then scrolling back left 5000 pixels on a dashboard page

Starting URL: https://dashboards.handmadeinteractive.com/jasonlove/

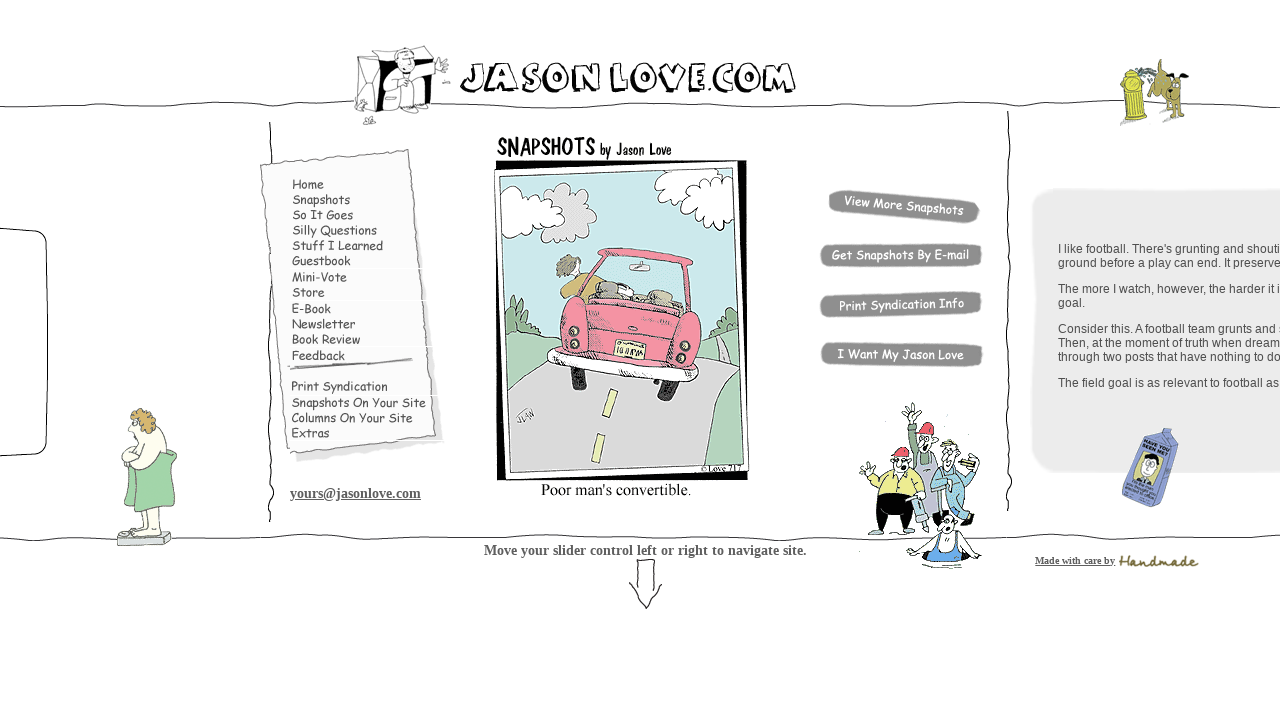

Navigated to dashboard page
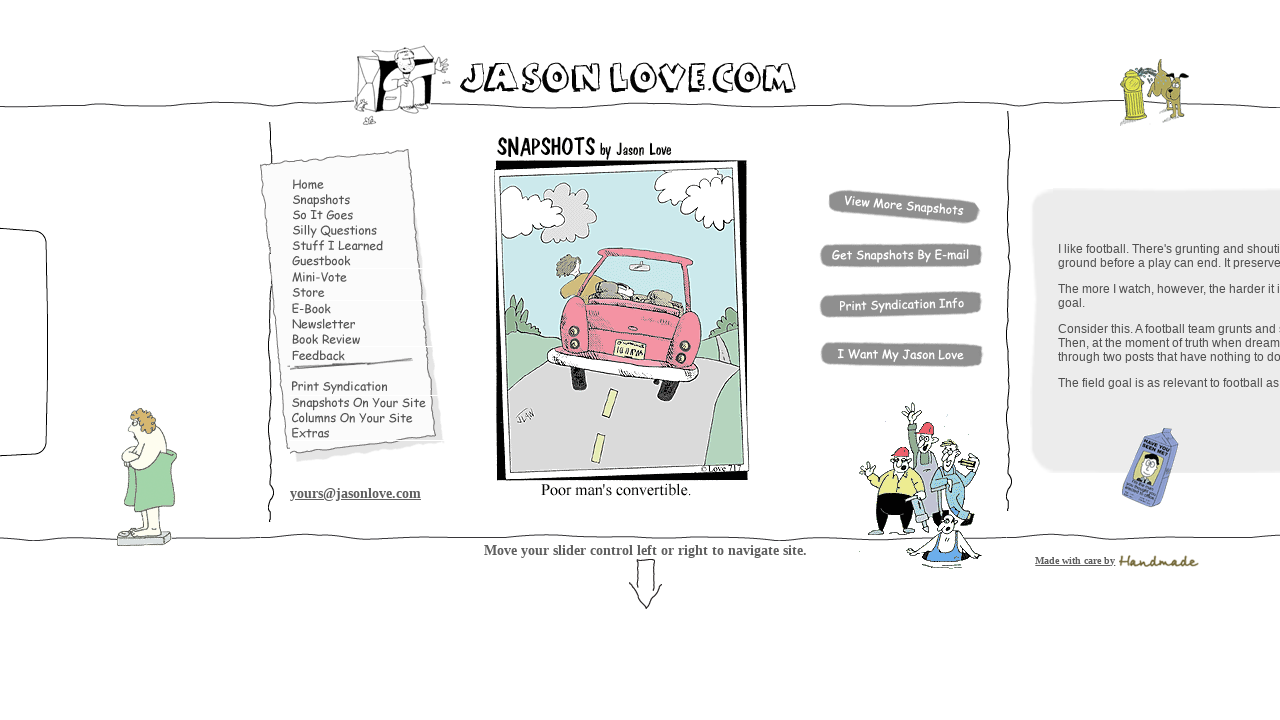

Scrolled right 5000 pixels horizontally
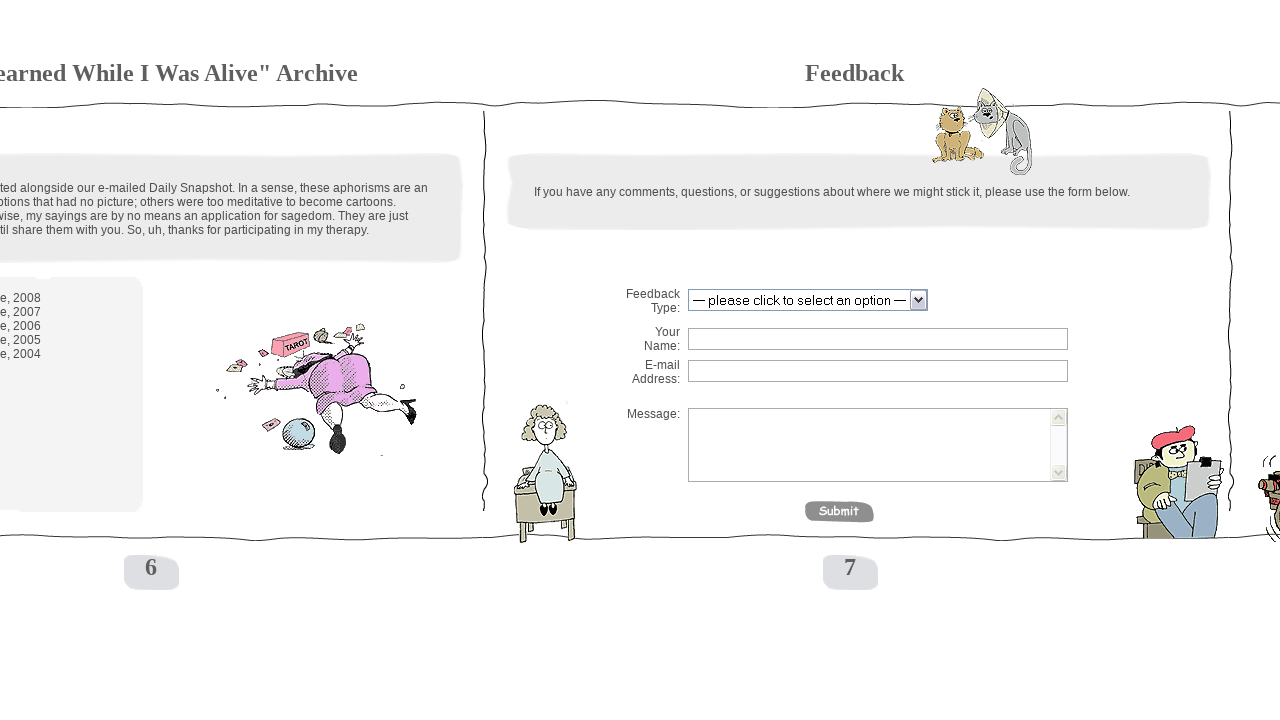

Waited 1000ms to observe scroll position
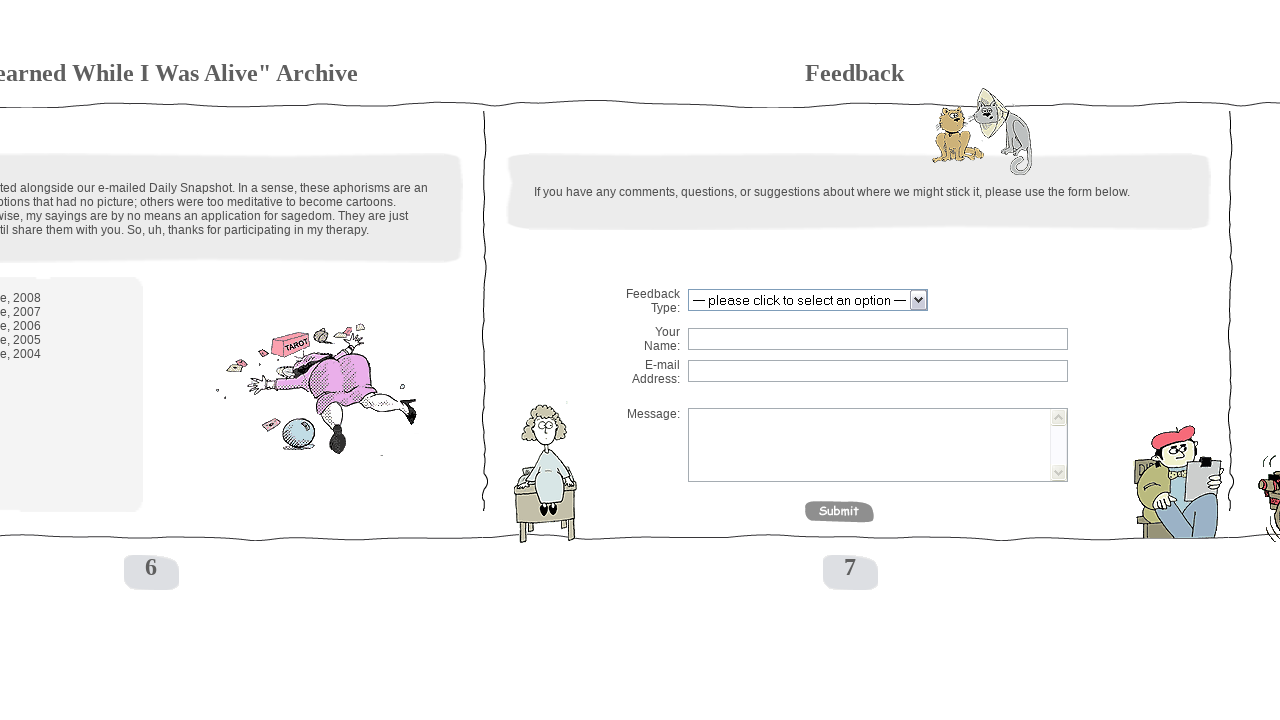

Scrolled left 5000 pixels horizontally to return to original position
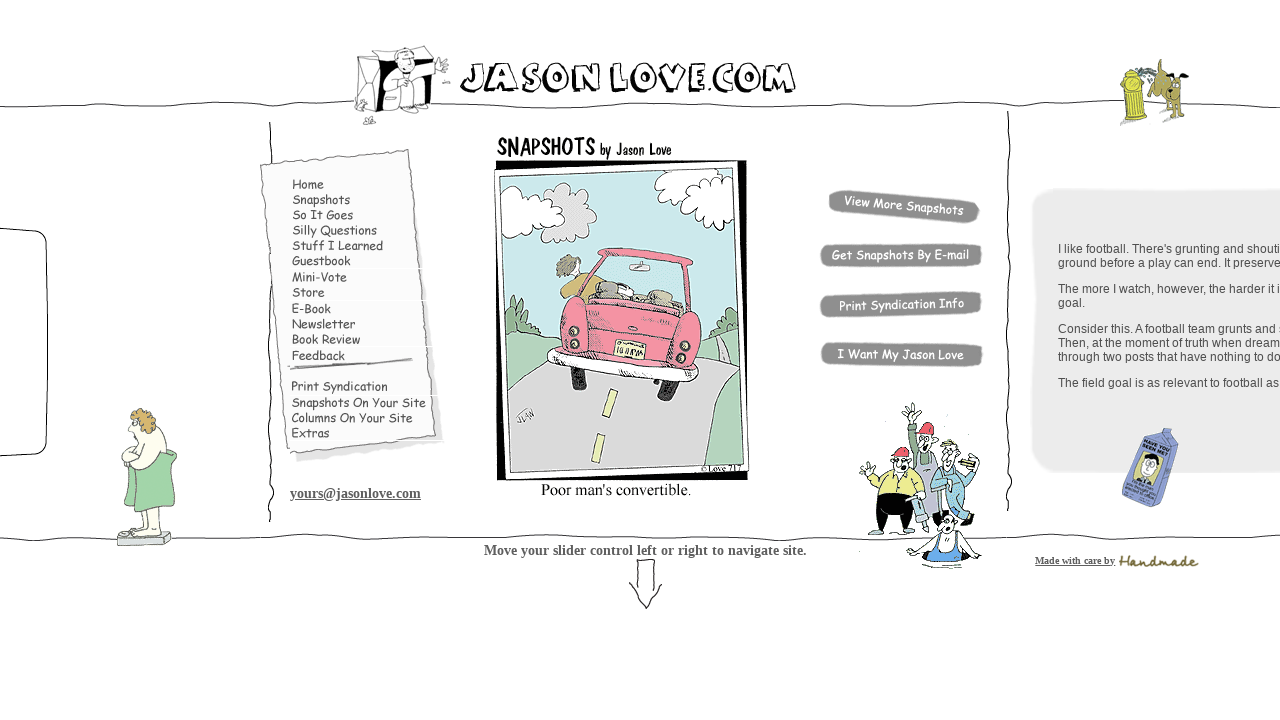

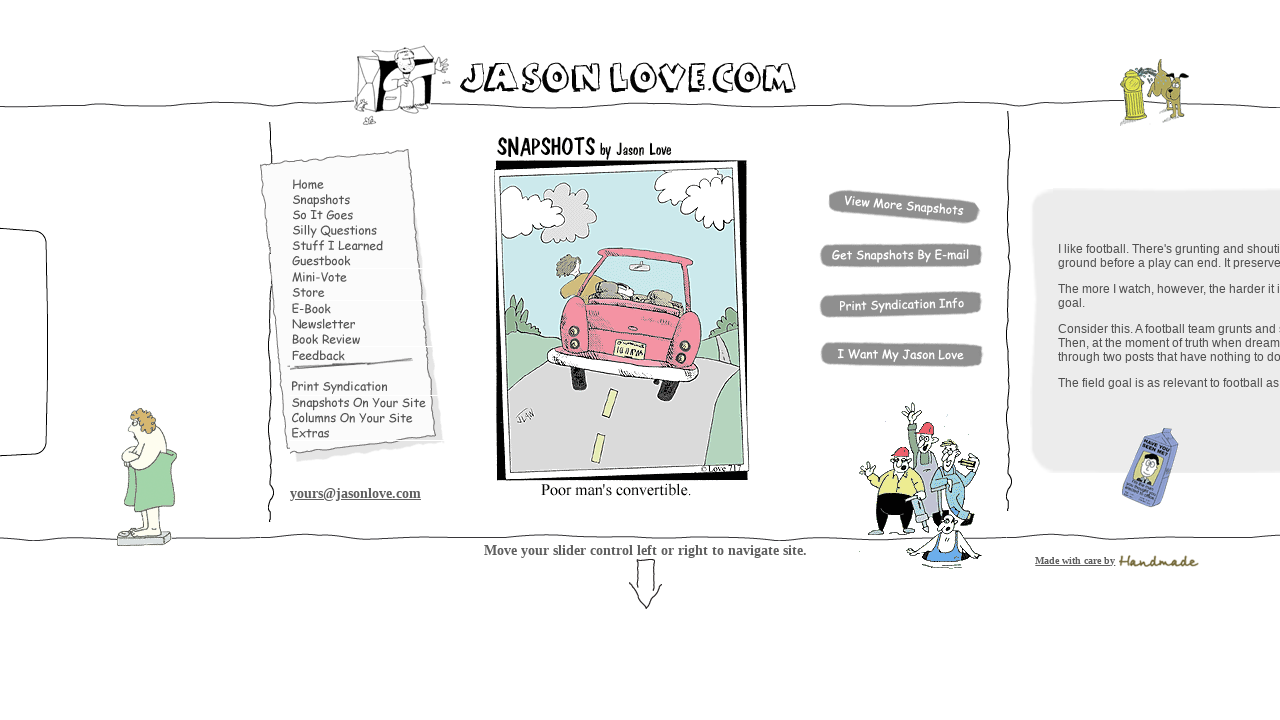